Tests checking and then unchecking the mark-all-complete toggle to clear completion state.

Starting URL: https://demo.playwright.dev/todomvc

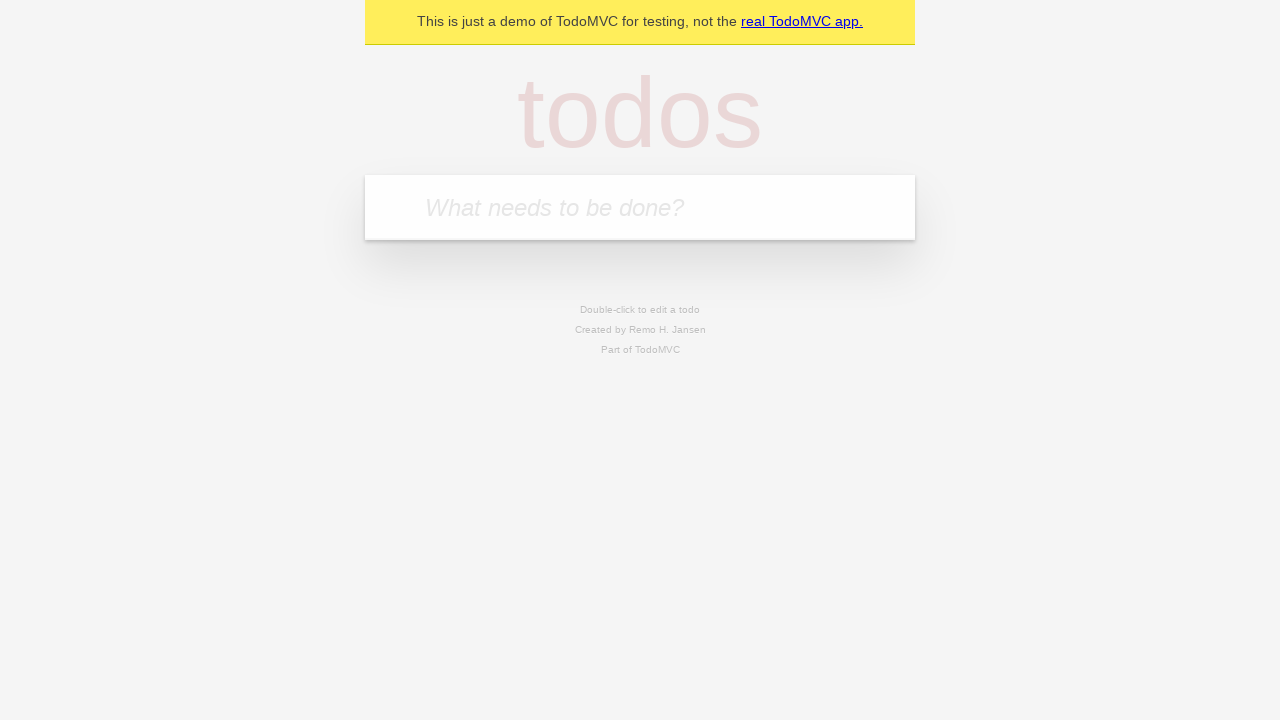

Filled todo input with 'buy some cheese' on internal:attr=[placeholder="What needs to be done?"i]
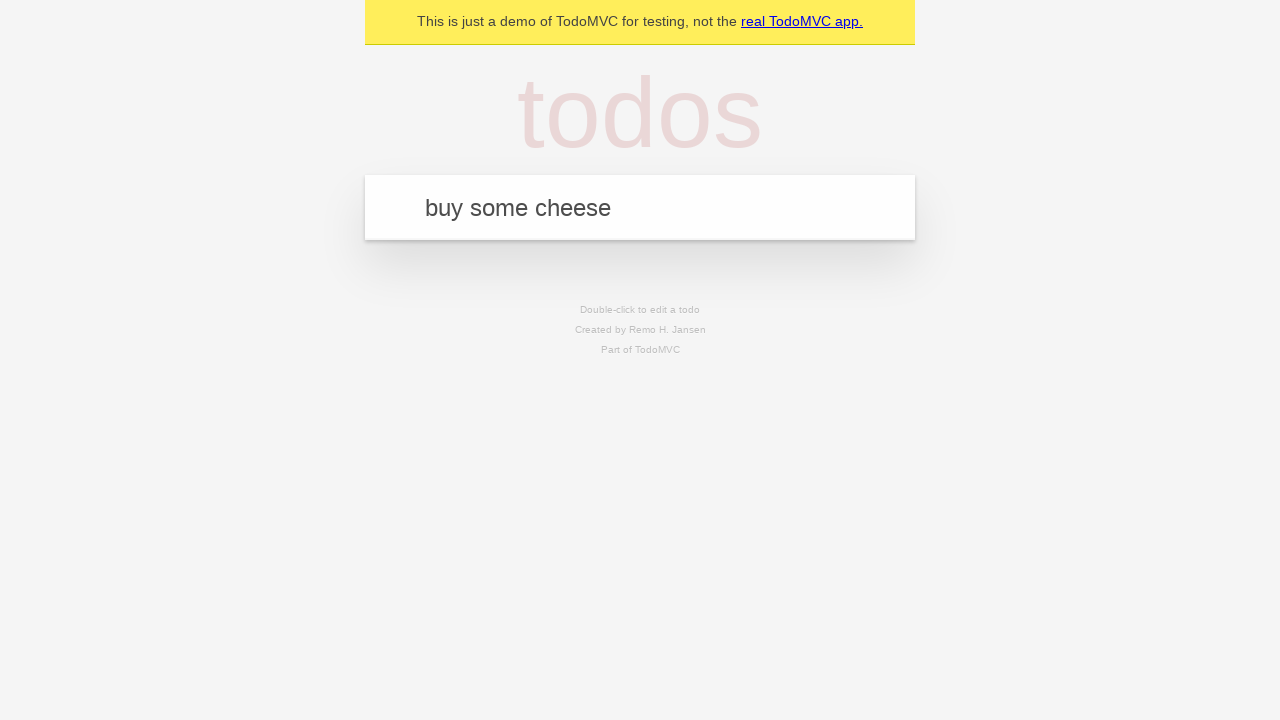

Pressed Enter to add first todo on internal:attr=[placeholder="What needs to be done?"i]
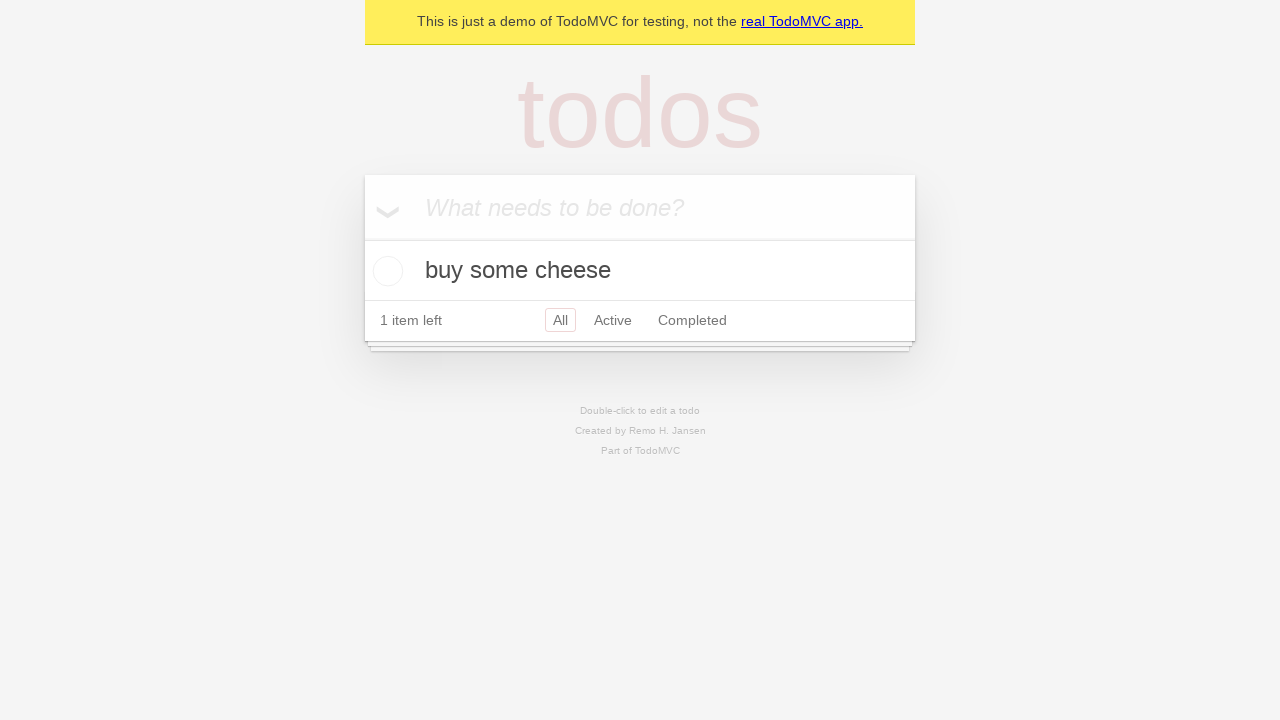

Filled todo input with 'feed the cat' on internal:attr=[placeholder="What needs to be done?"i]
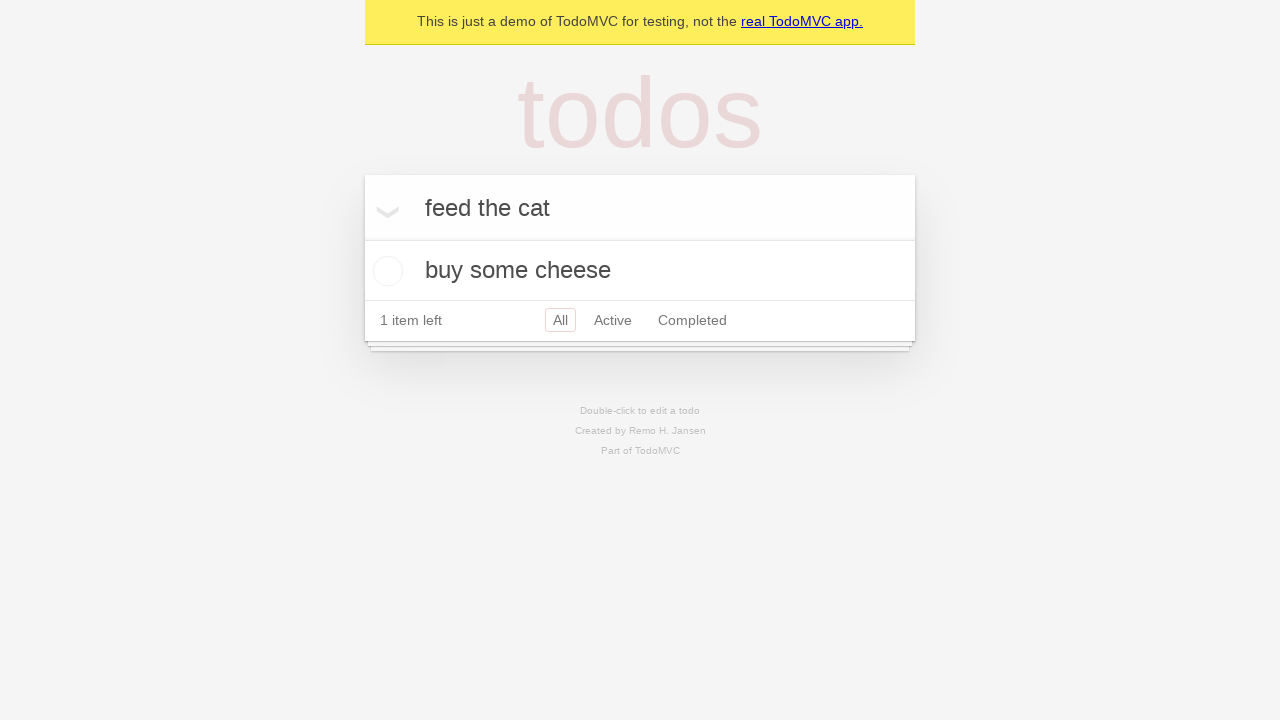

Pressed Enter to add second todo on internal:attr=[placeholder="What needs to be done?"i]
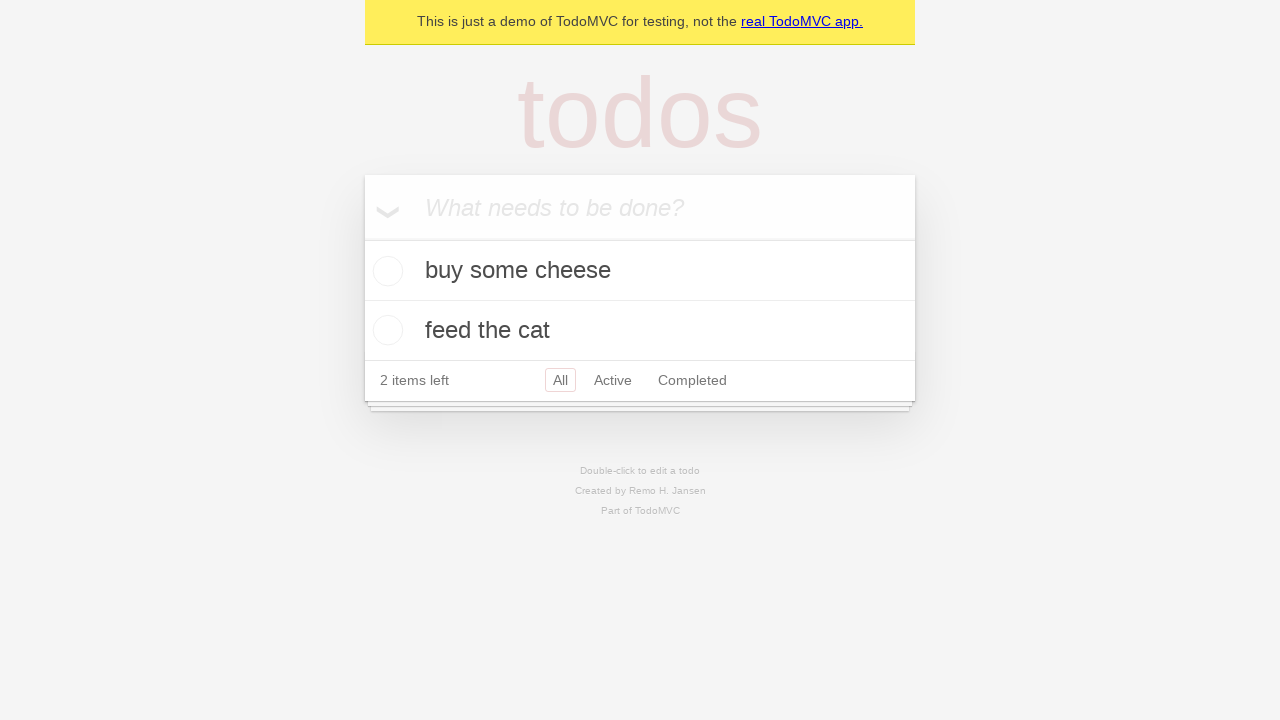

Filled todo input with 'book a doctors appointment' on internal:attr=[placeholder="What needs to be done?"i]
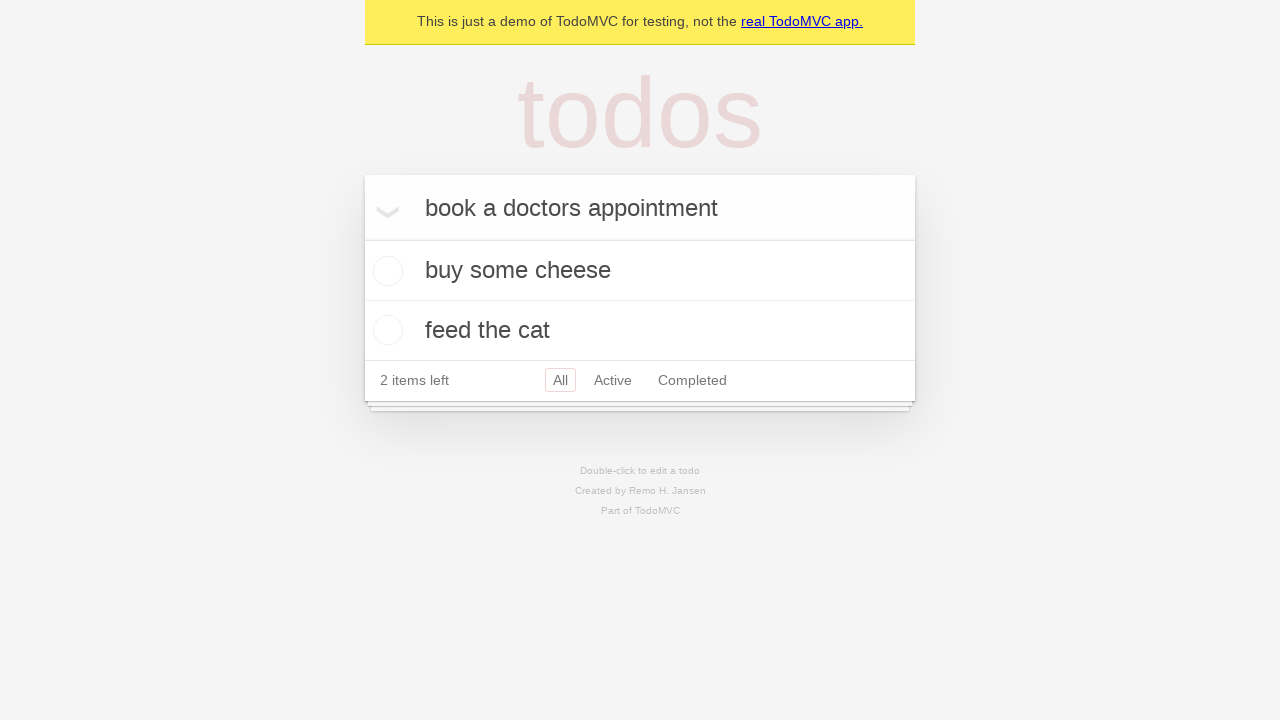

Pressed Enter to add third todo on internal:attr=[placeholder="What needs to be done?"i]
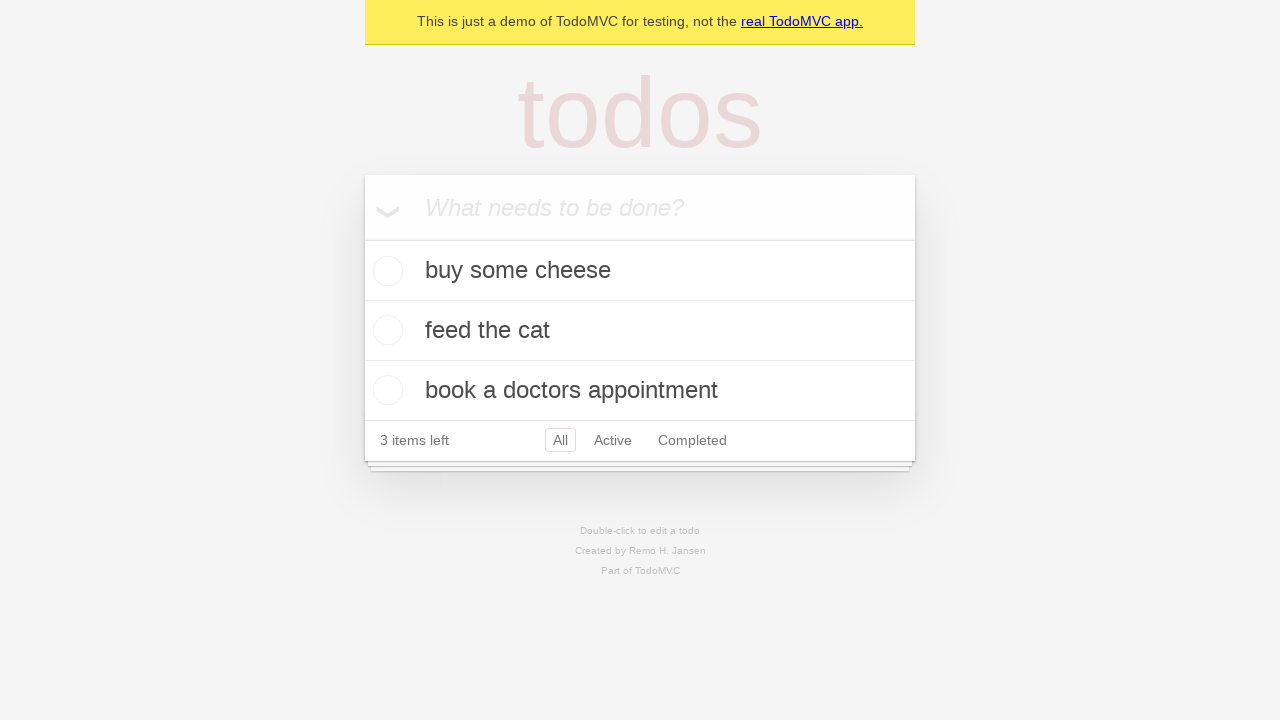

Checked 'Mark all as complete' toggle to complete all items at (362, 238) on internal:label="Mark all as complete"i
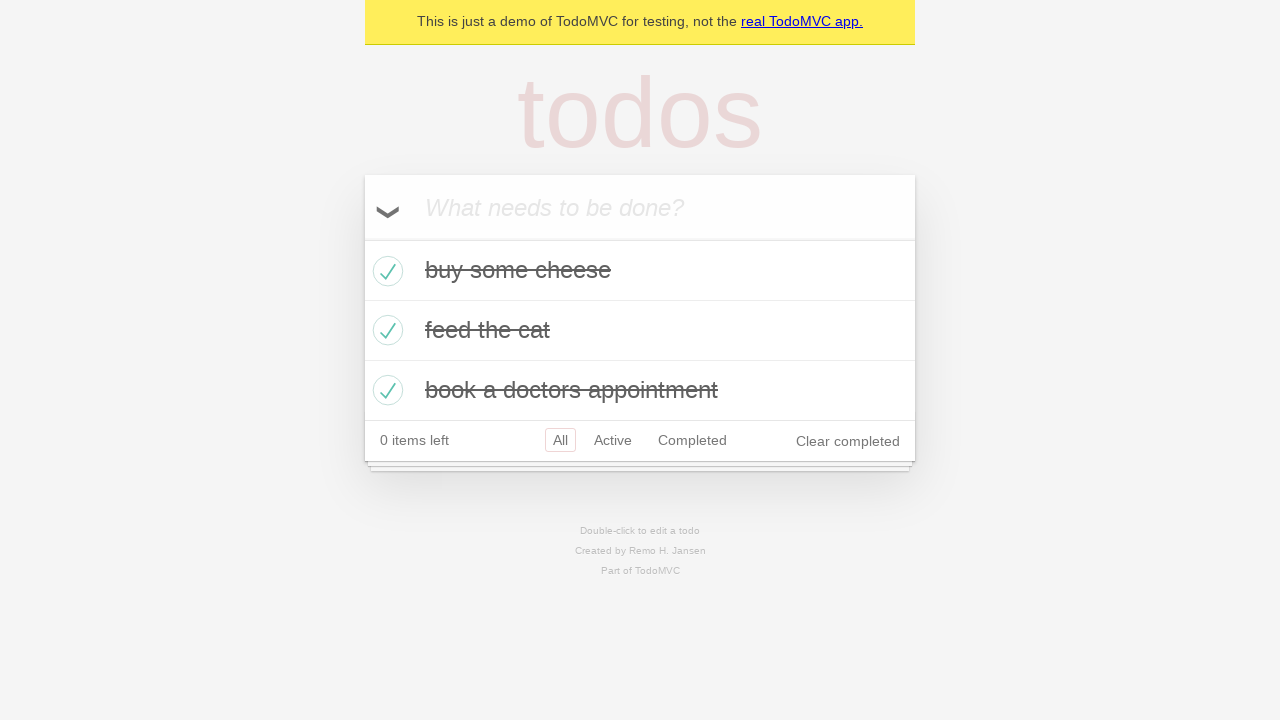

Unchecked 'Mark all as complete' toggle to clear completion state at (362, 238) on internal:label="Mark all as complete"i
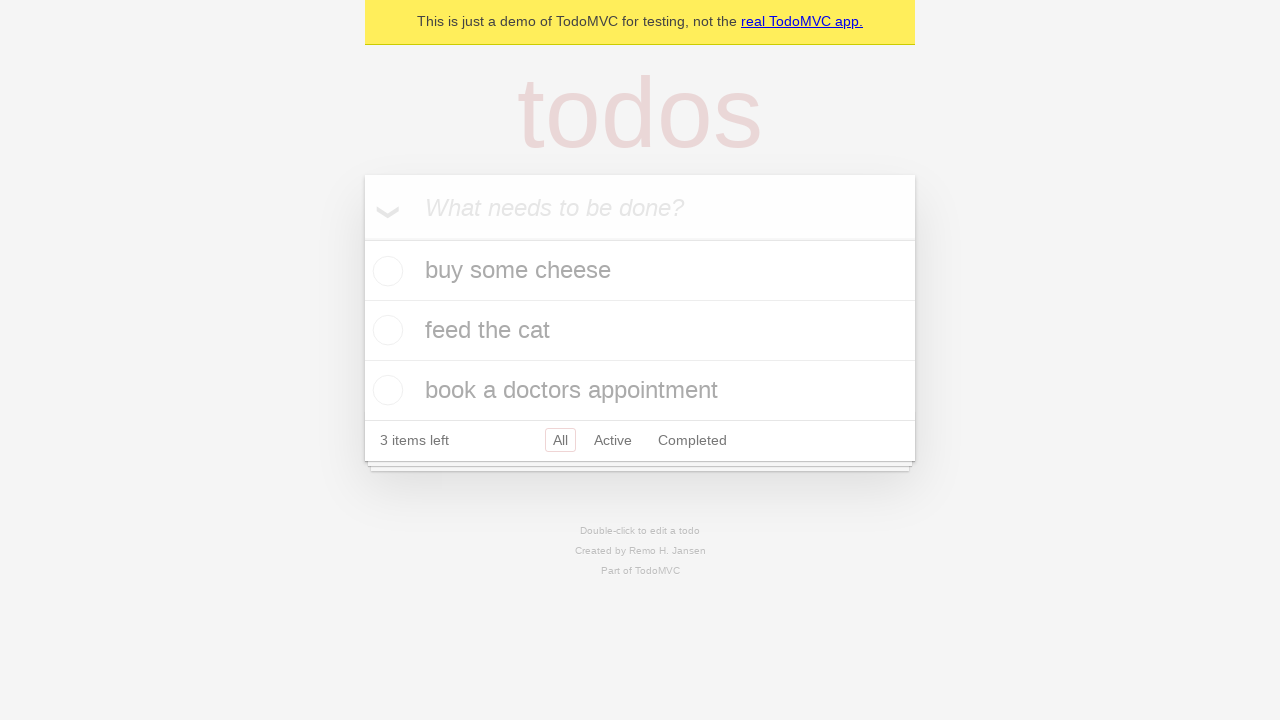

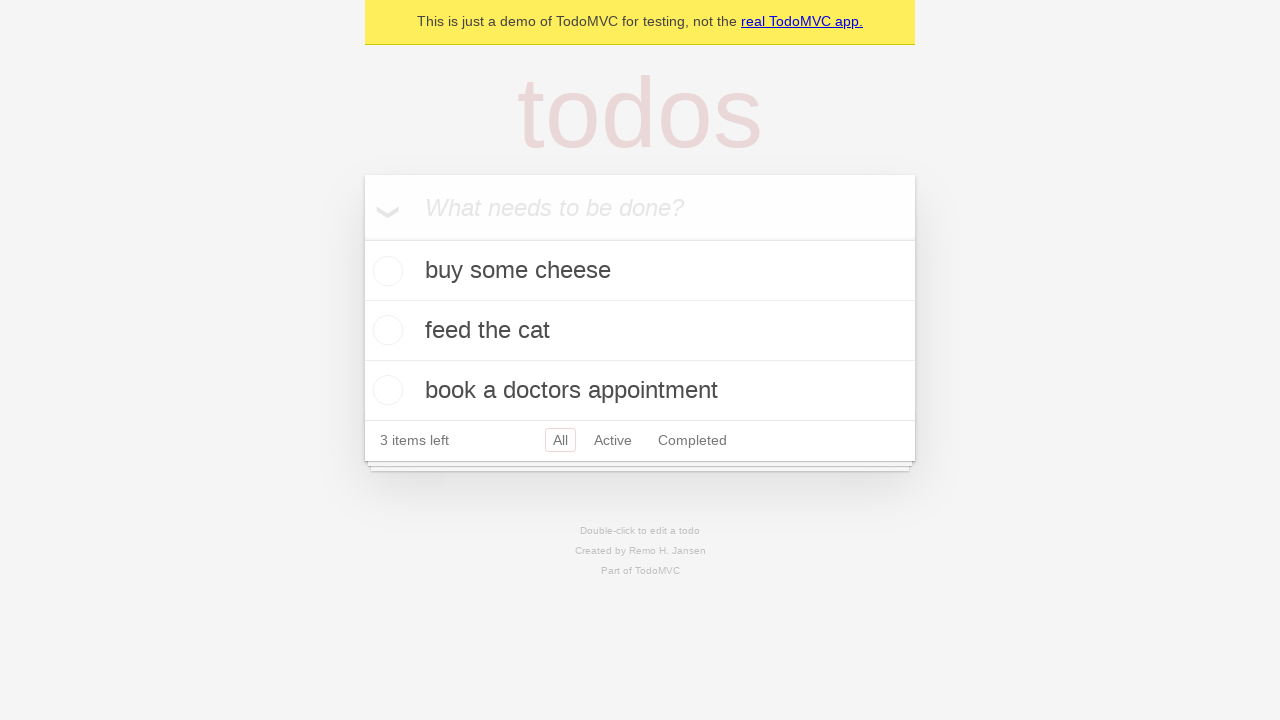